Tests selecting a single dropdown option by index on a dropdown practice page

Starting URL: https://letcode.in/dropdowns

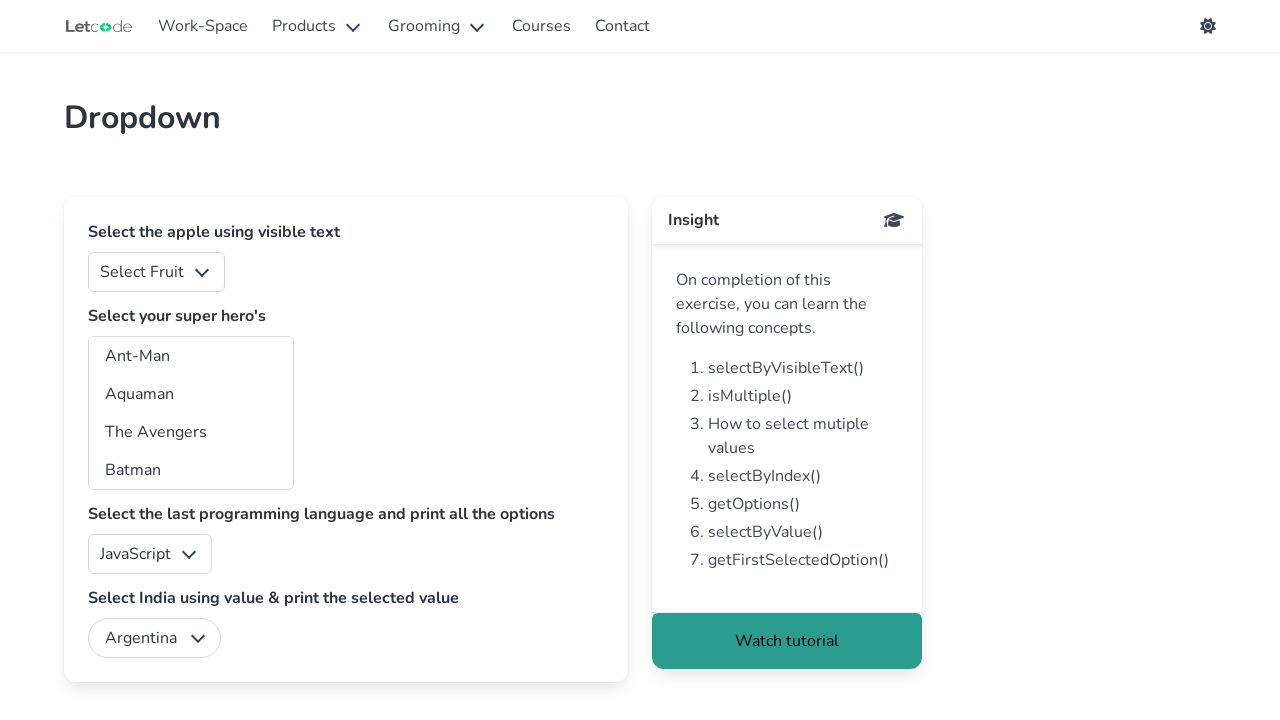

Waited for fruits dropdown to load
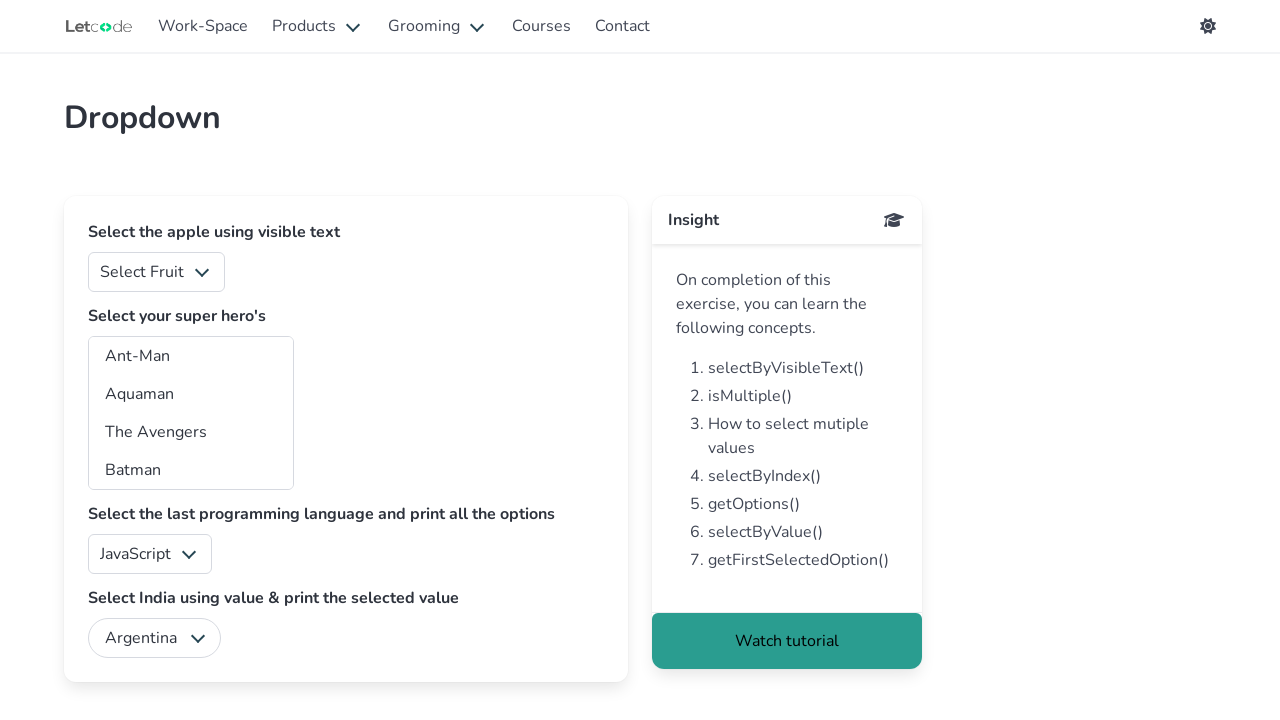

Selected option at index 2 from the fruits dropdown on #fruits
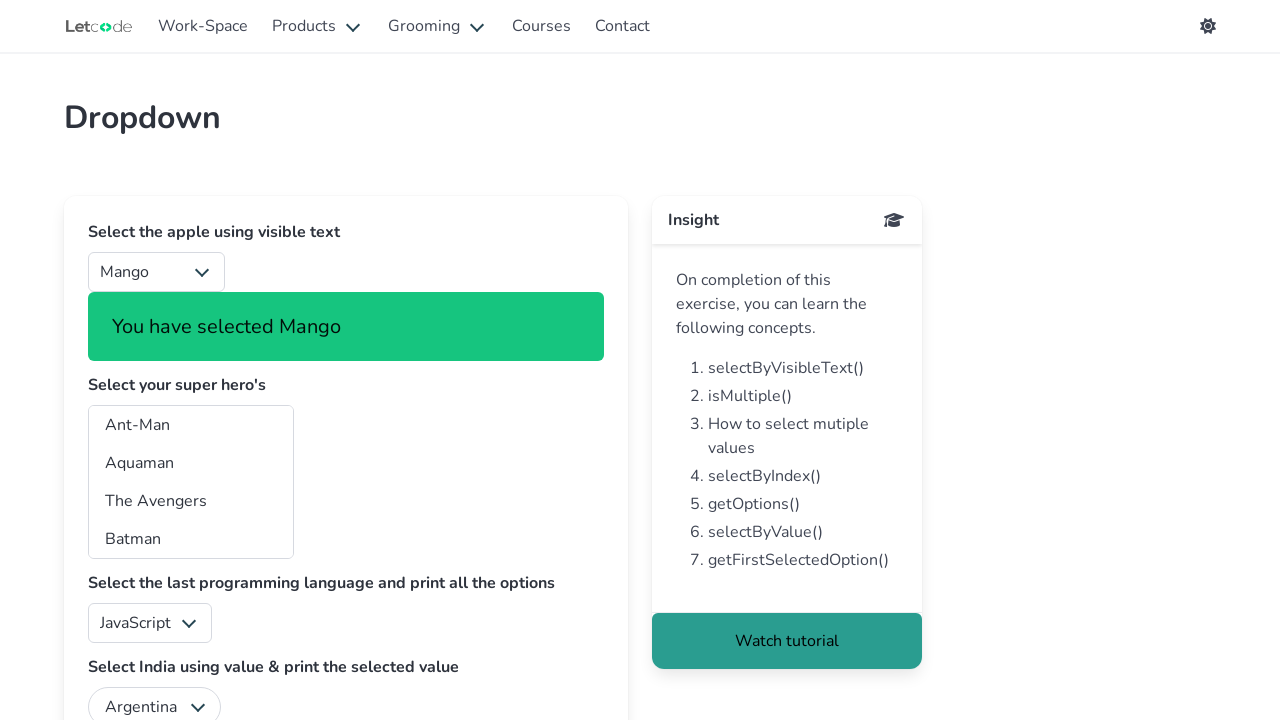

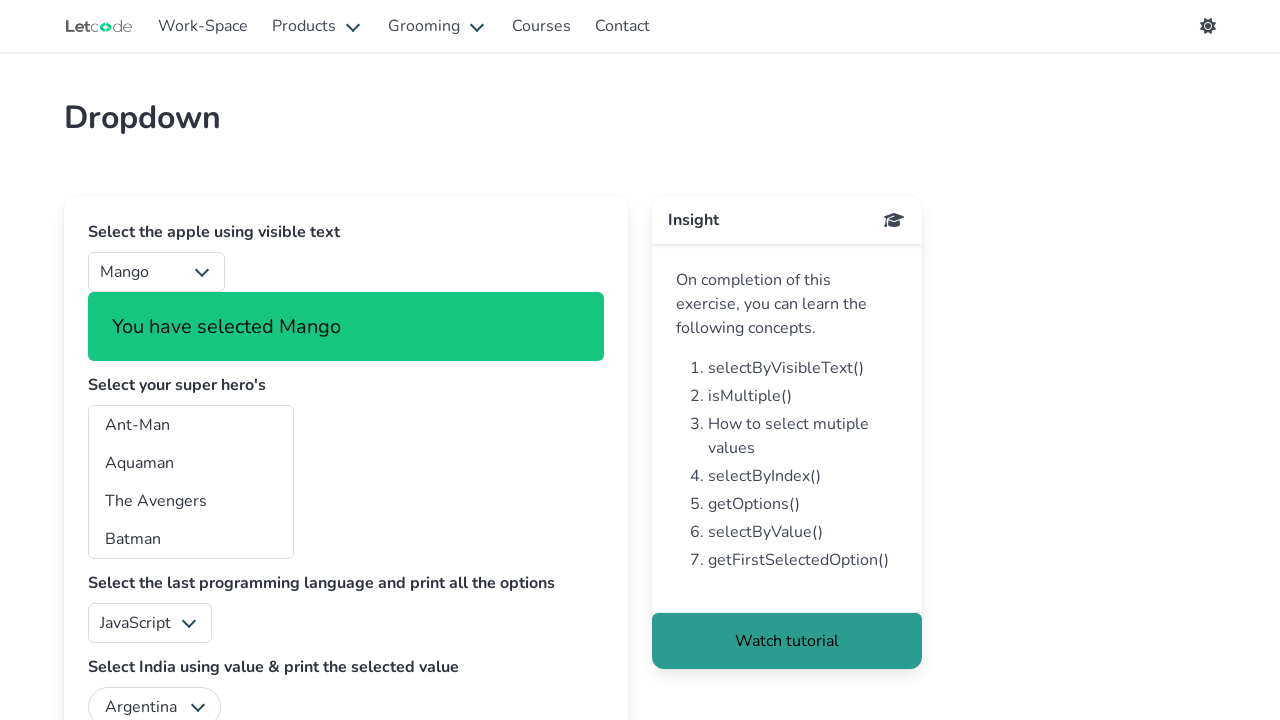